Tests dropdown menu functionality by clicking the dropdown link and selecting each action item in sequence

Starting URL: https://auto.fresher.dev/lessons/lession7/index.html

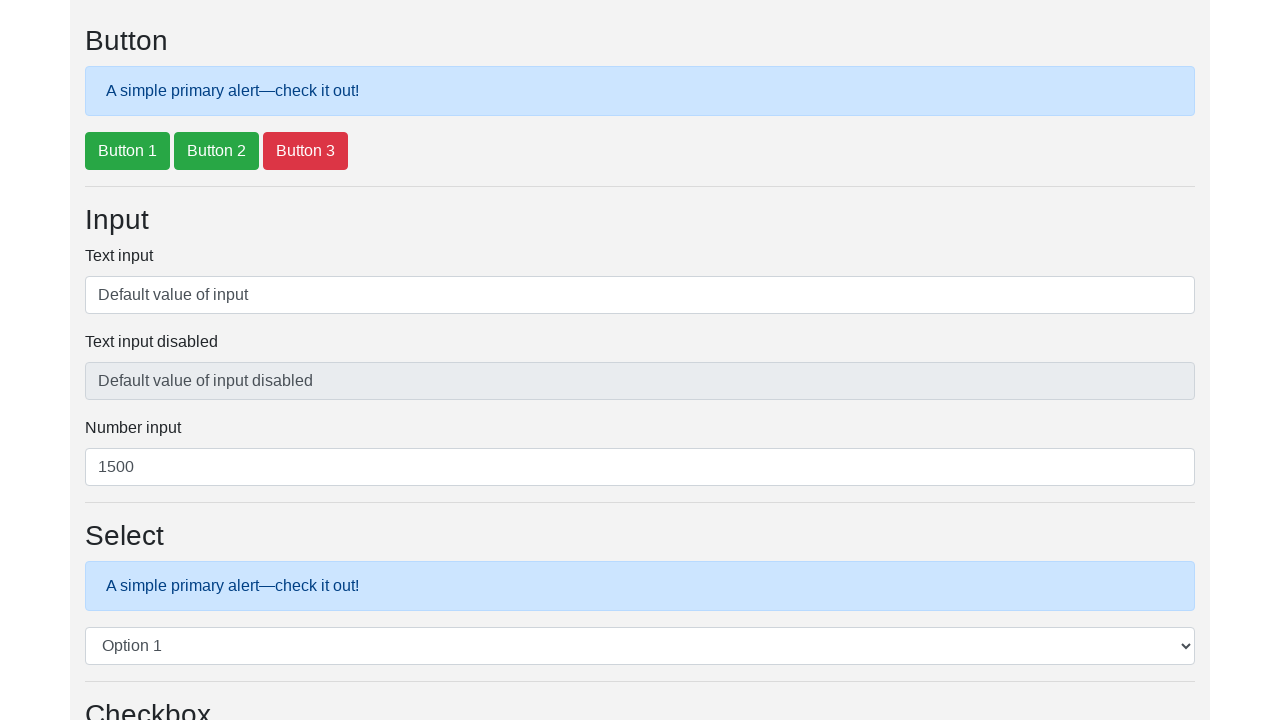

Waited for dropdown menu link to be present
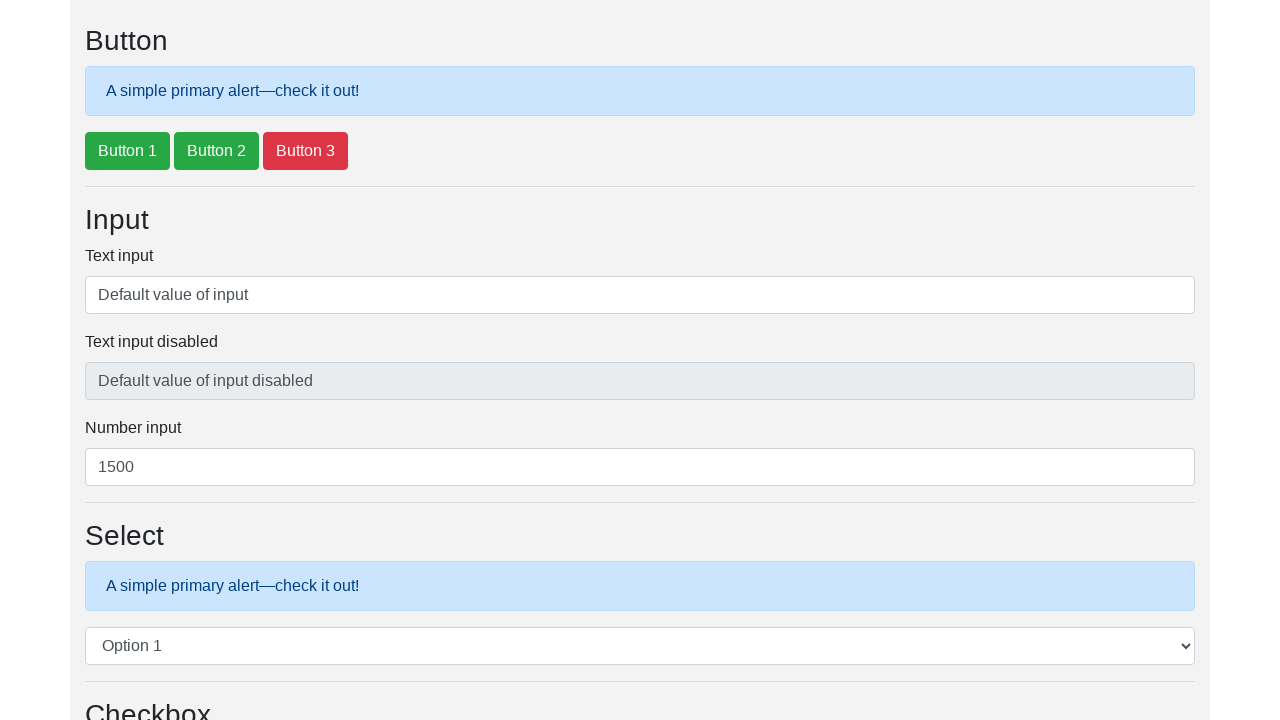

Clicked dropdown menu link to open dropdown at (158, 361) on #dropdownMenuLink
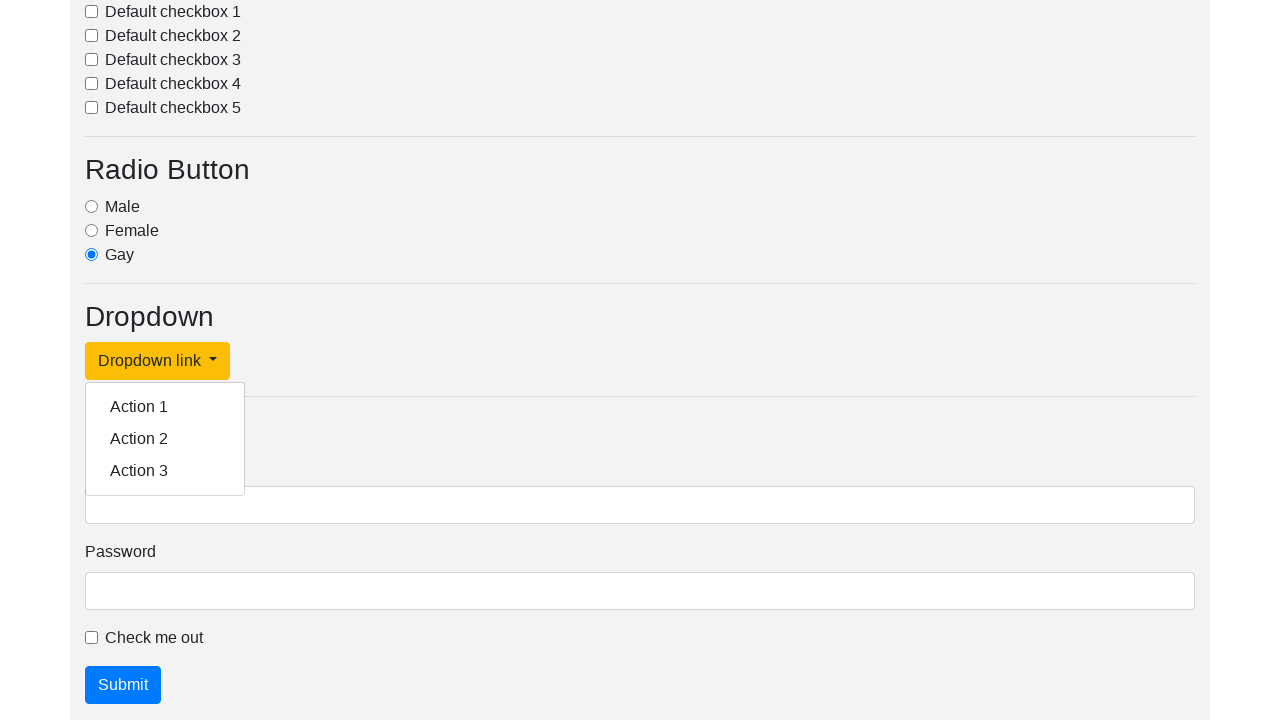

Located 3 dropdown items
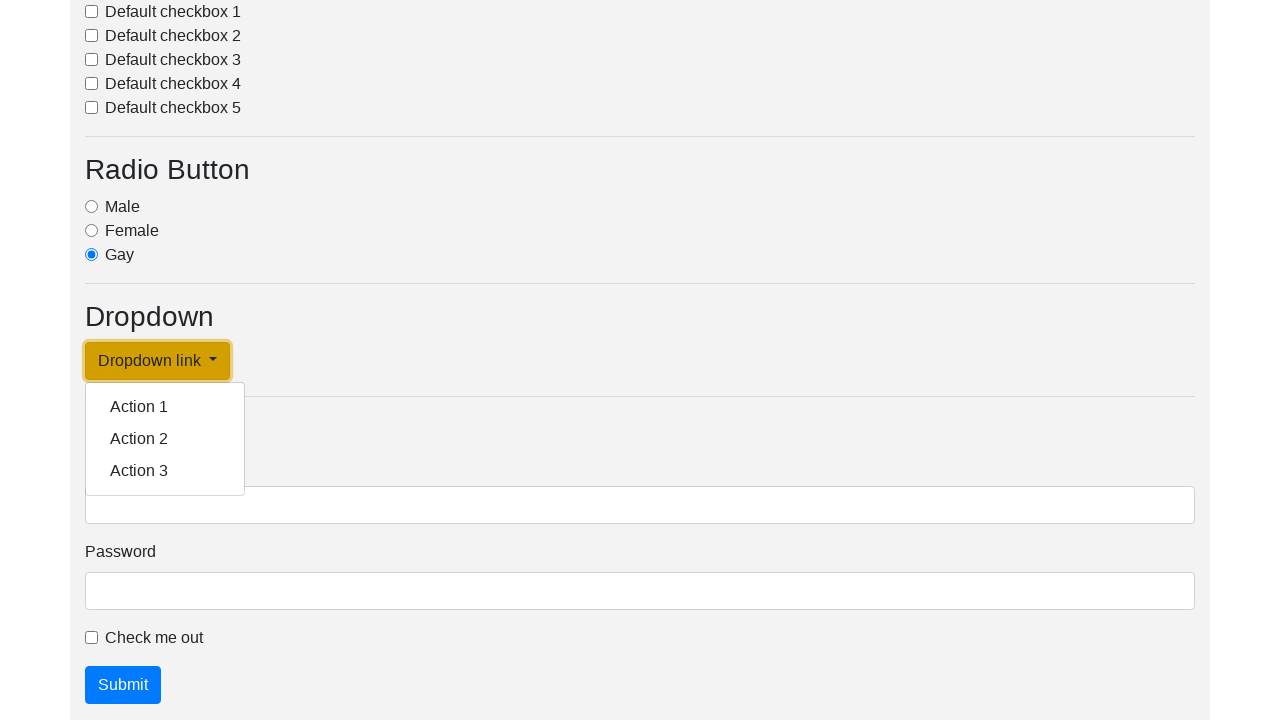

Clicked dropdown item 1 at (165, 407) on xpath=//span[contains(@onclick,'dropdownChange')] >> nth=0
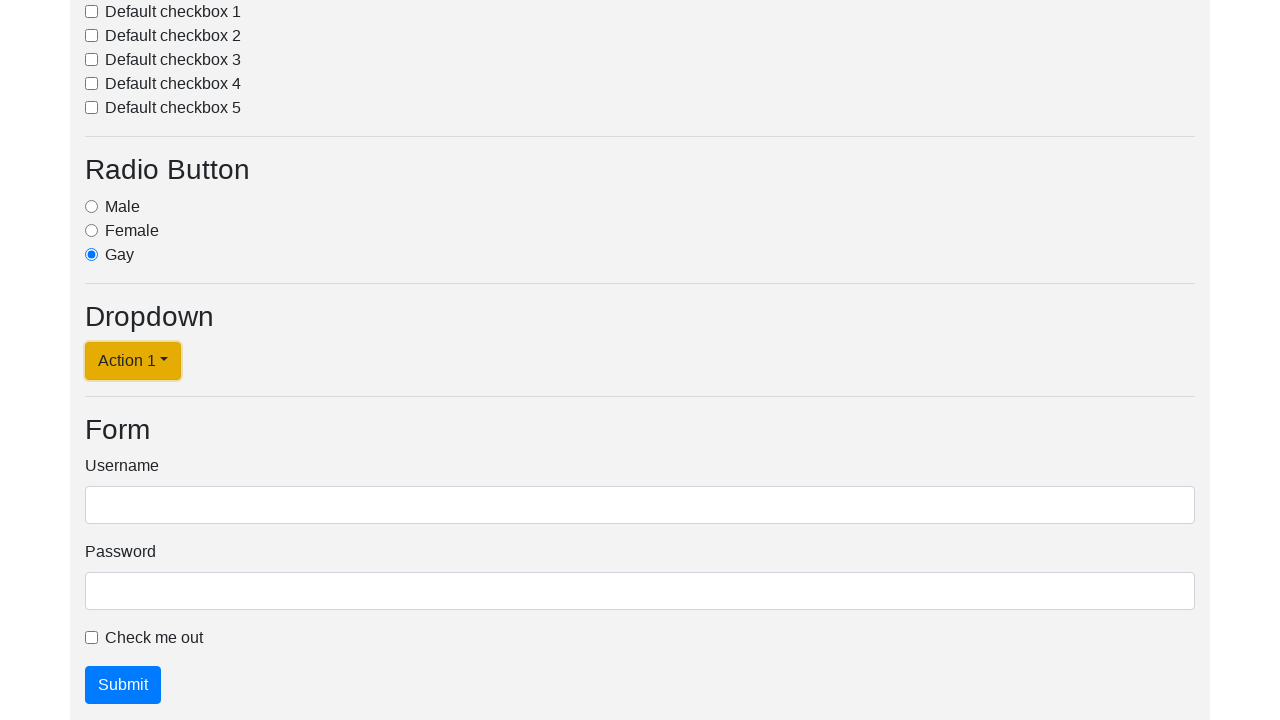

Clicked dropdown menu link to reopen for next item at (133, 361) on #dropdownMenuLink
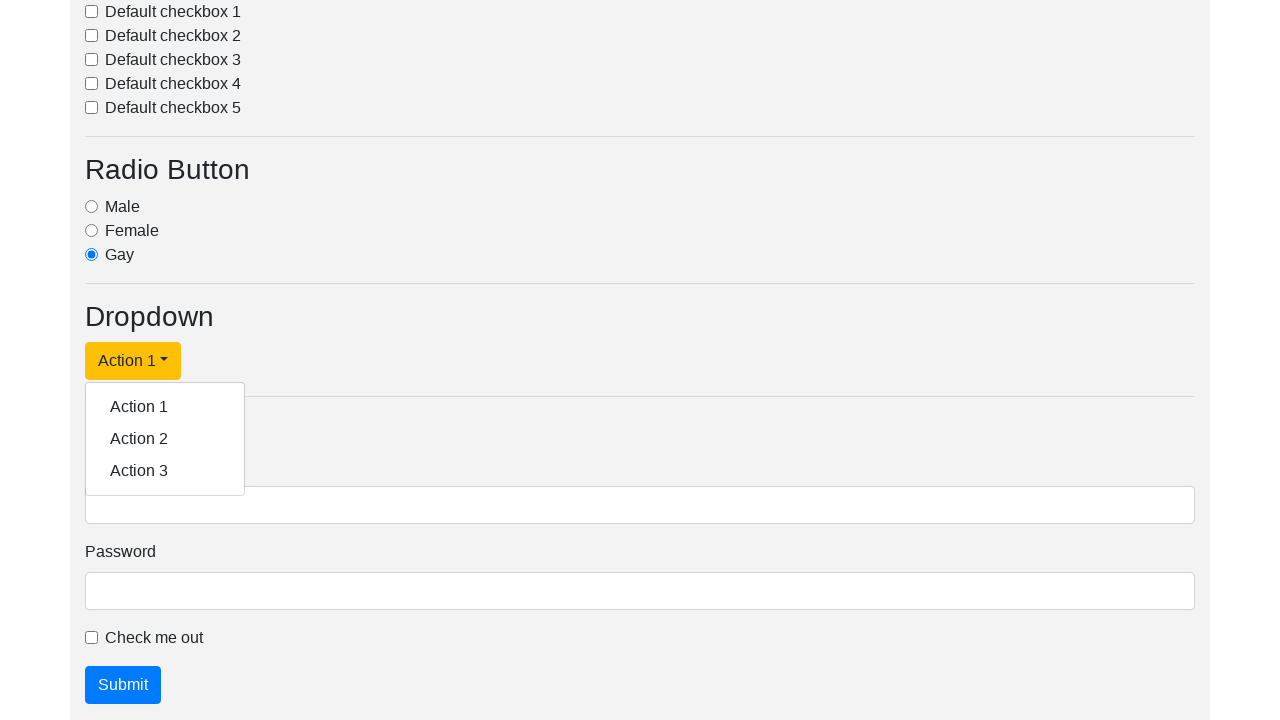

Waited 500ms for dropdown animation
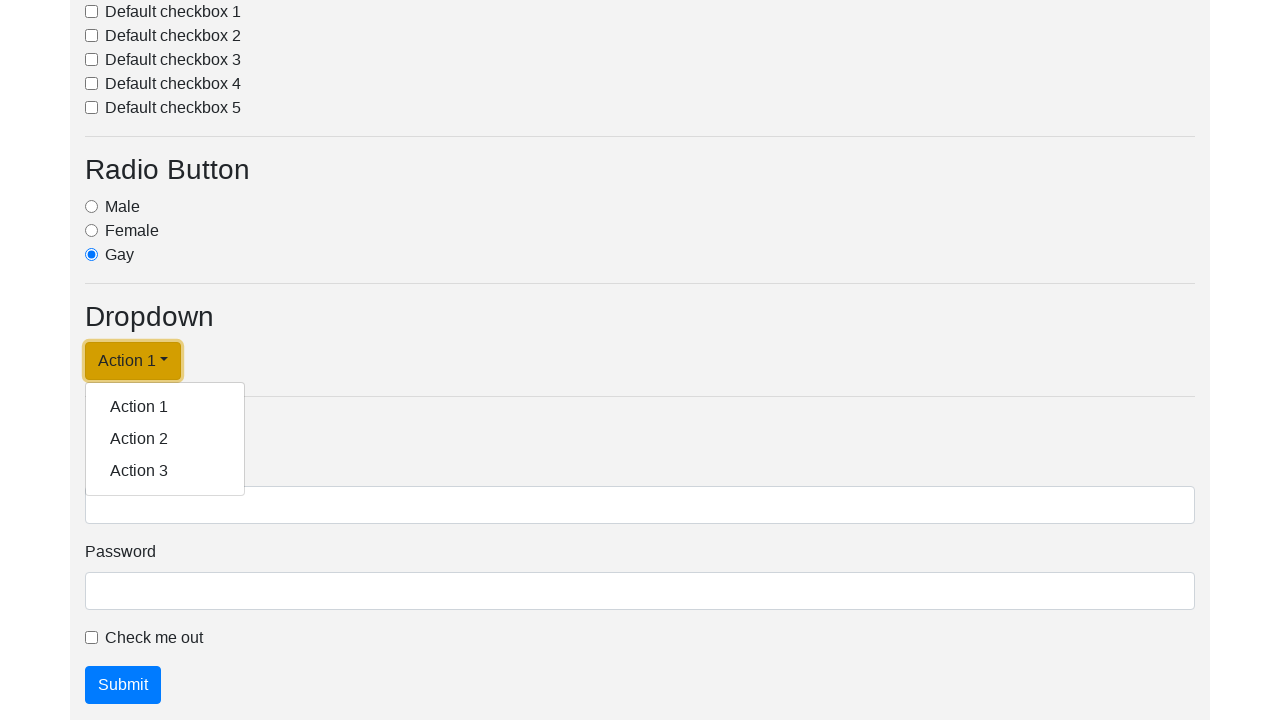

Clicked dropdown item 2 at (165, 439) on xpath=//span[contains(@onclick,'dropdownChange')] >> nth=1
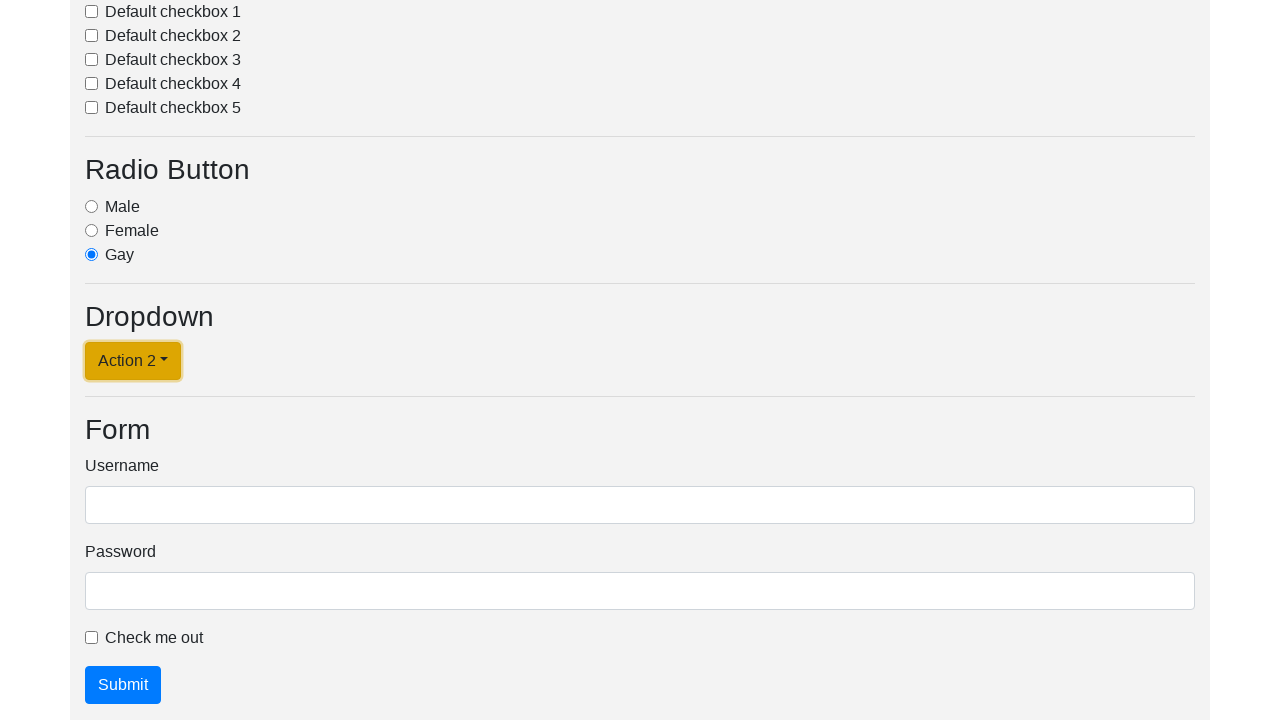

Clicked dropdown menu link to reopen for next item at (133, 361) on #dropdownMenuLink
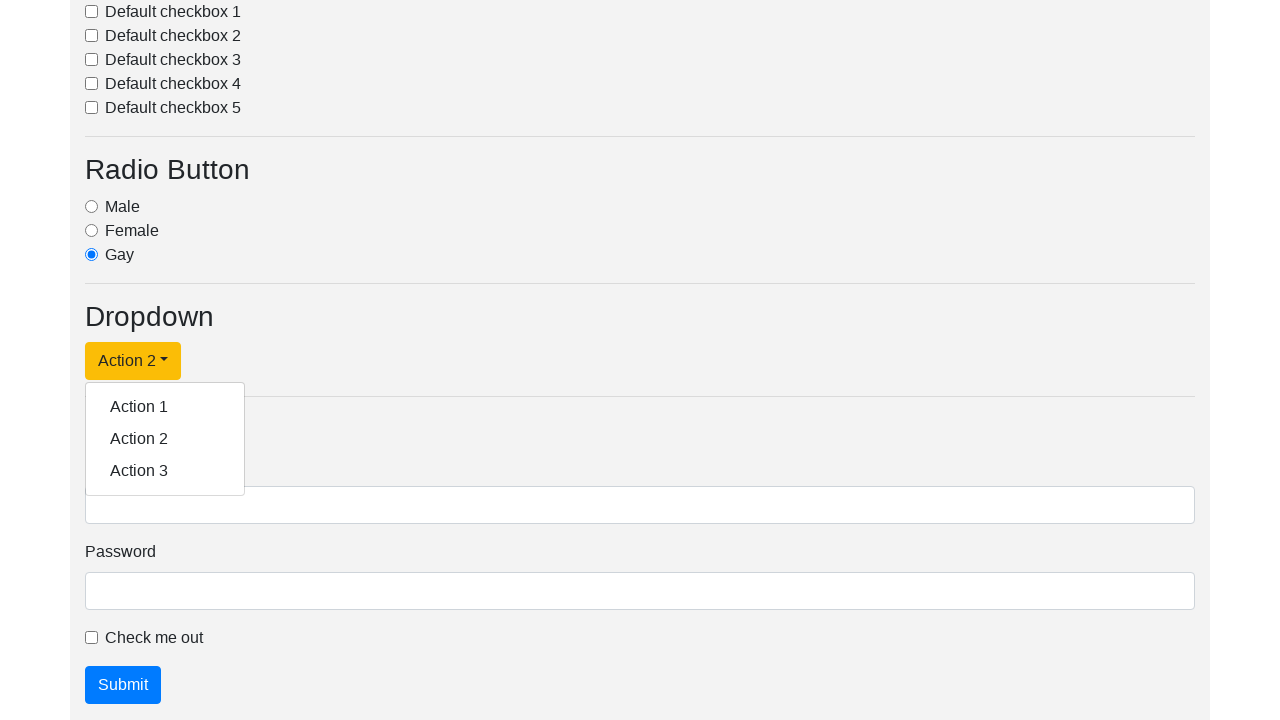

Waited 500ms for dropdown animation
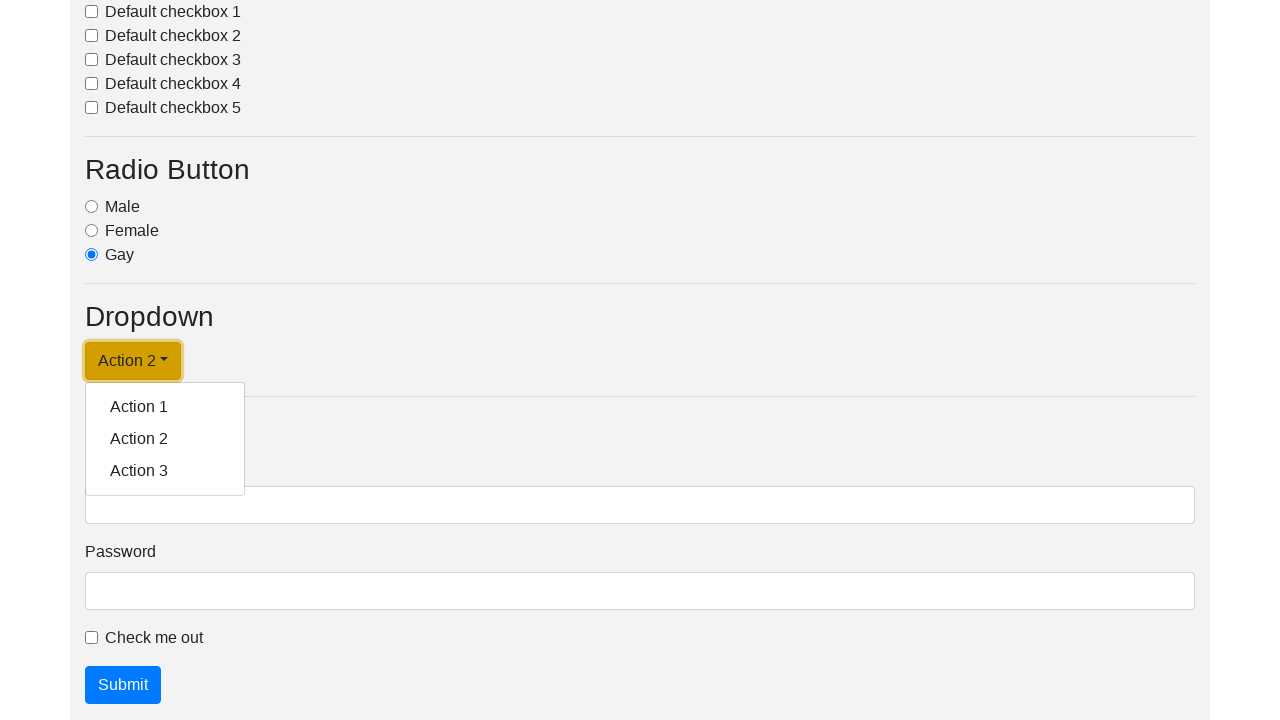

Clicked dropdown item 3 at (165, 471) on xpath=//span[contains(@onclick,'dropdownChange')] >> nth=2
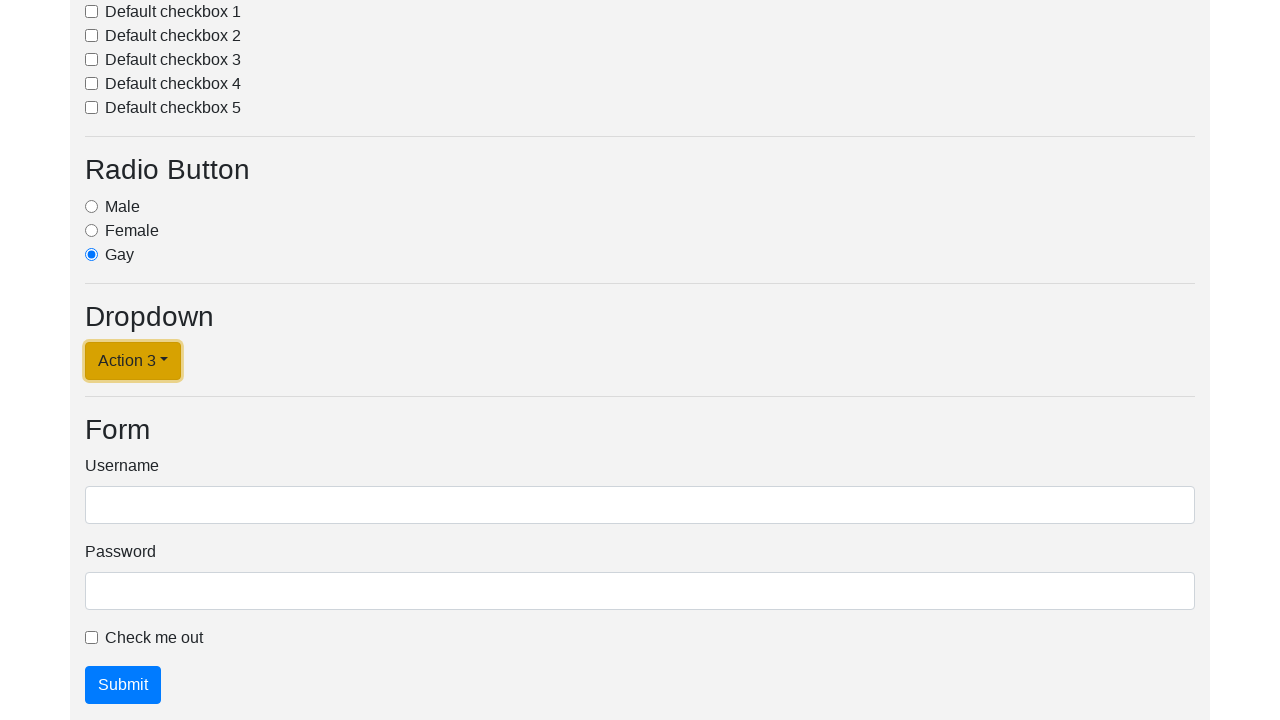

Clicked dropdown menu link to reopen for next item at (133, 361) on #dropdownMenuLink
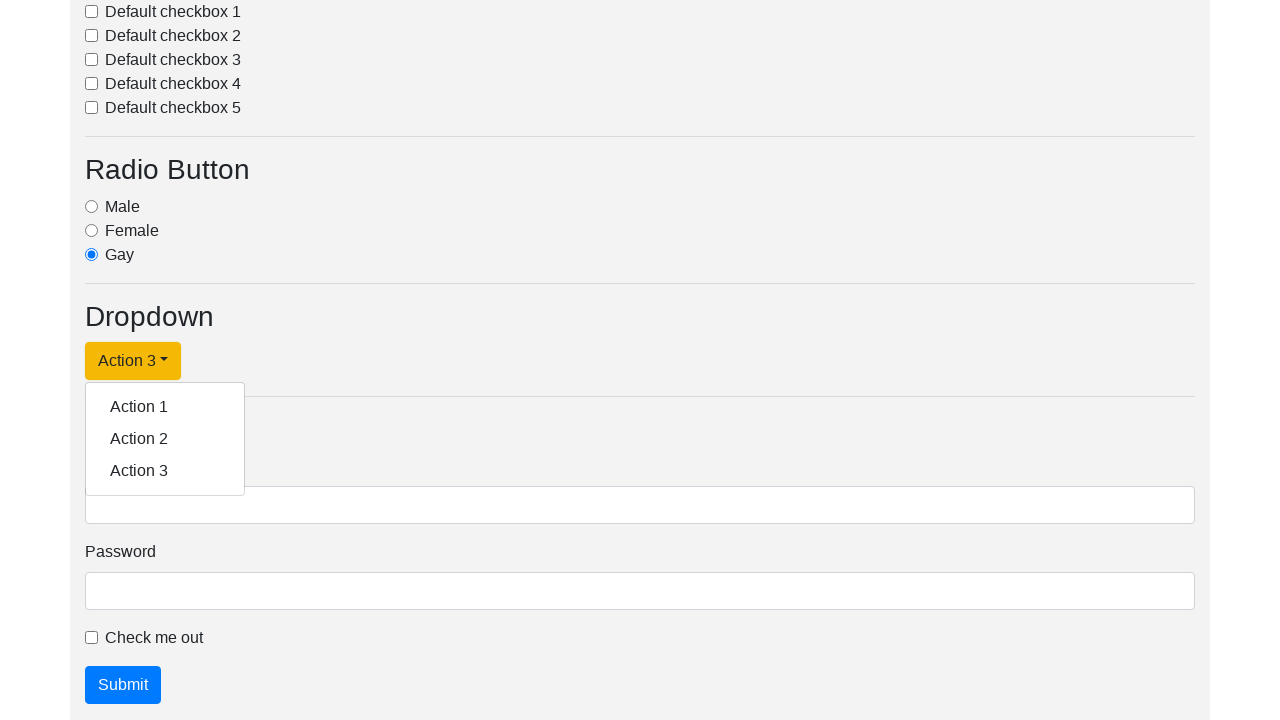

Waited 500ms for dropdown animation
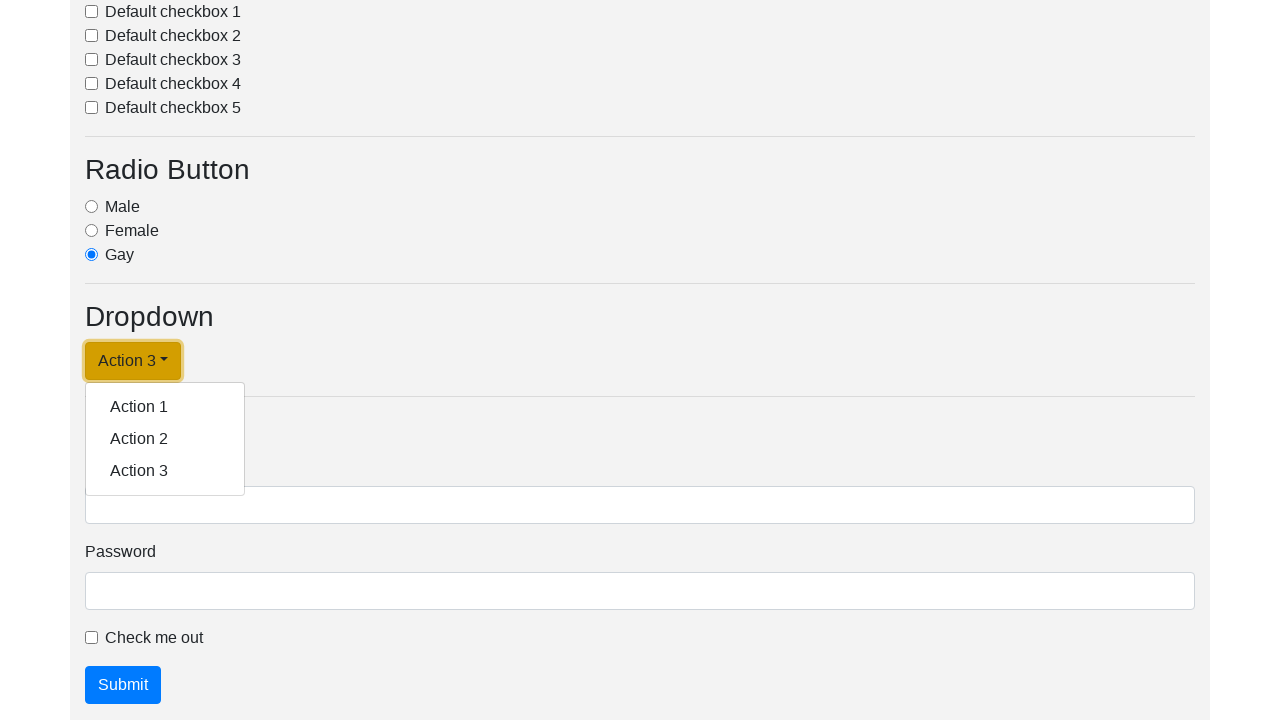

Verified dropdown item 1 text is 'Action 1'
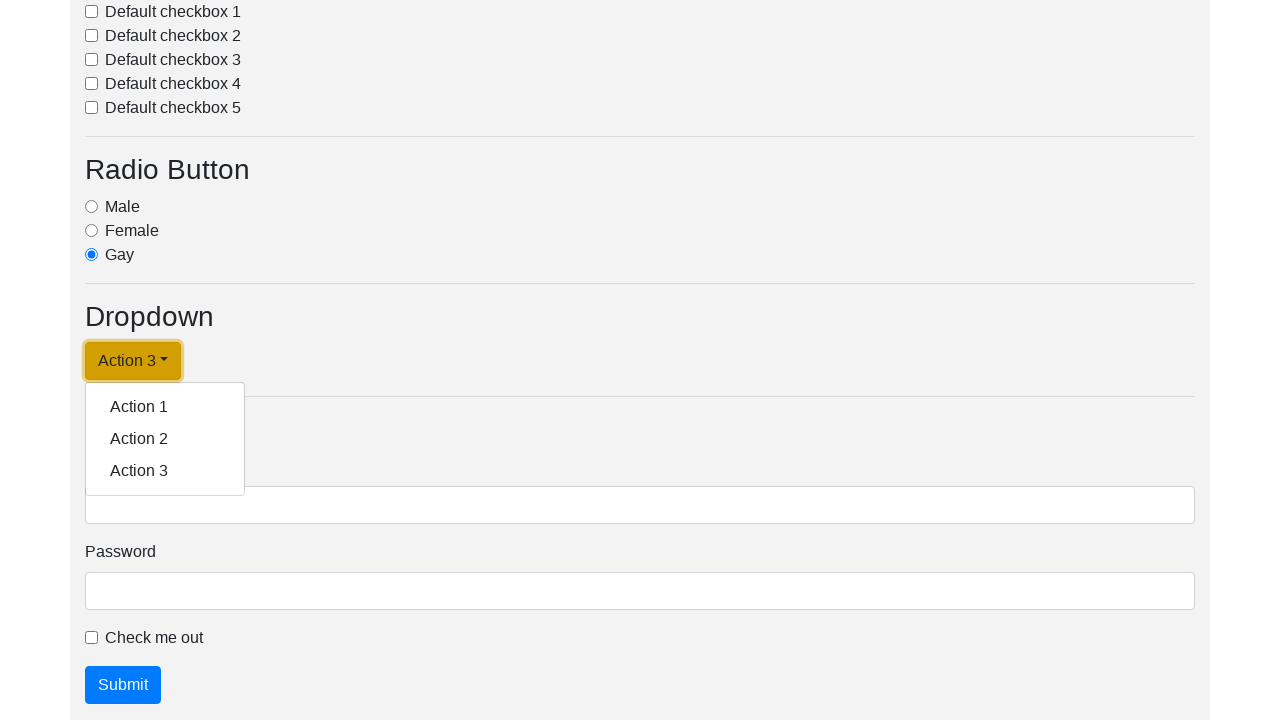

Verified dropdown item 2 text is 'Action 2'
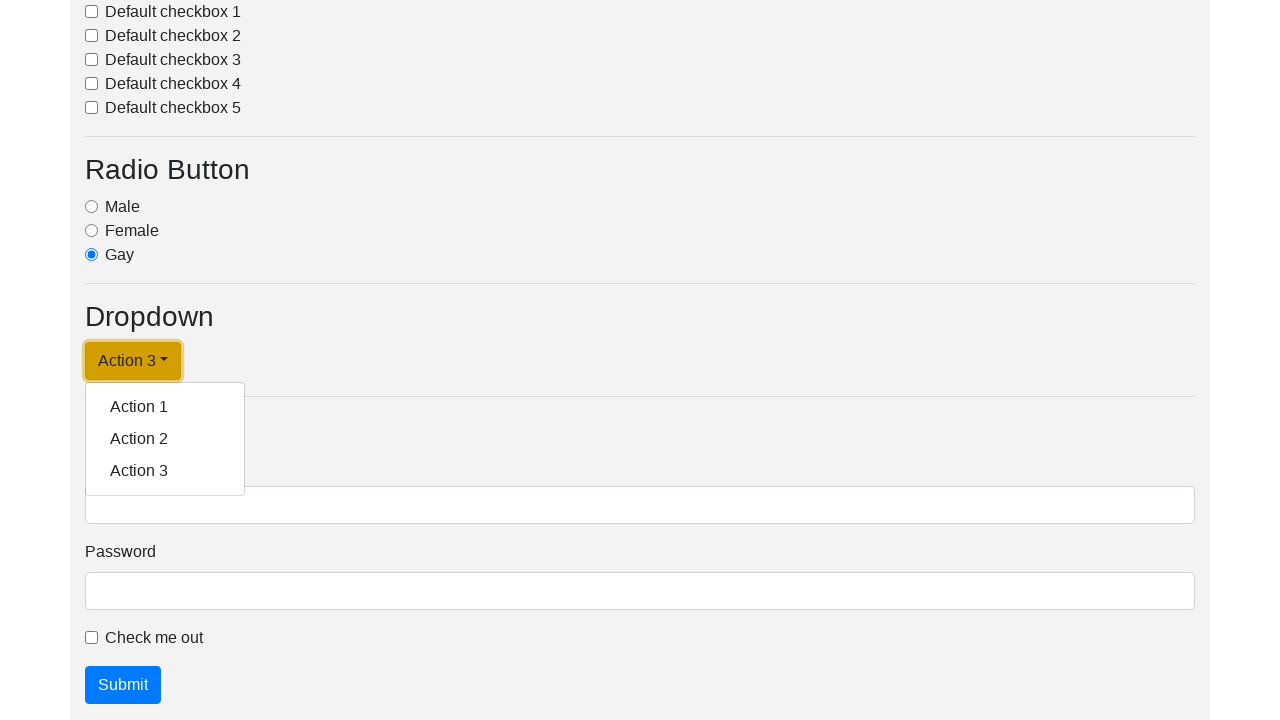

Verified dropdown item 3 text is 'Action 3'
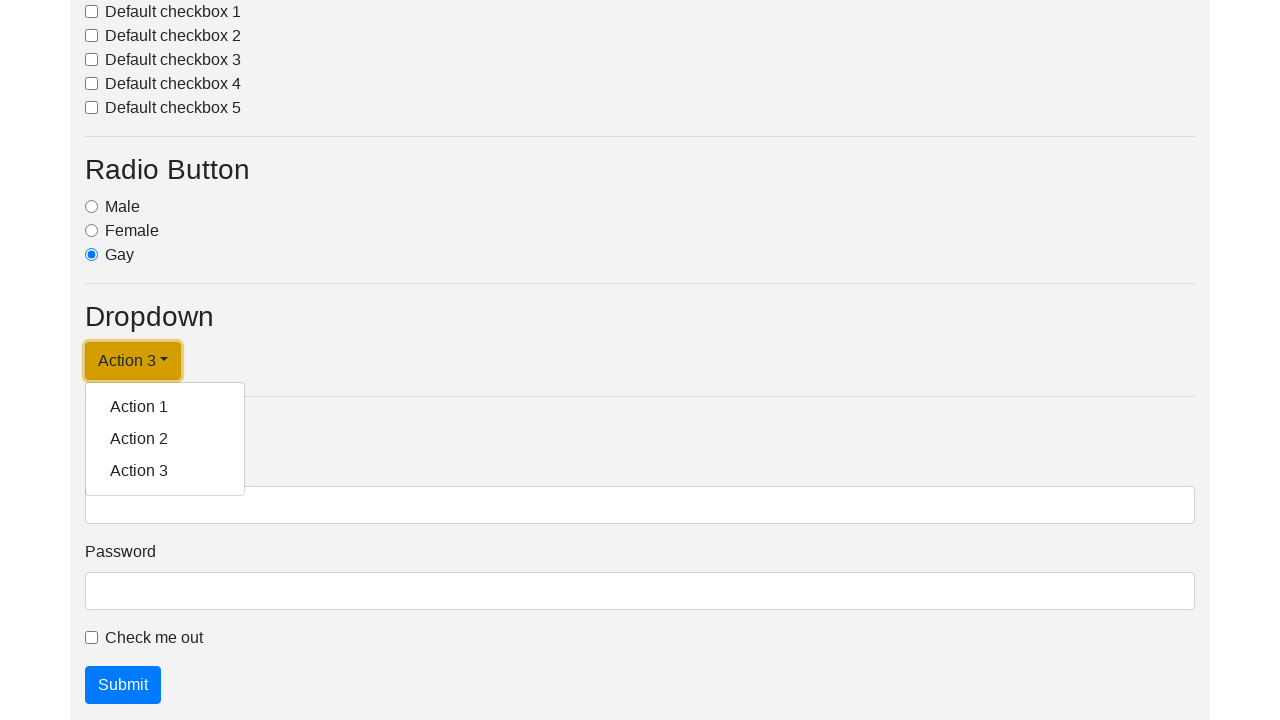

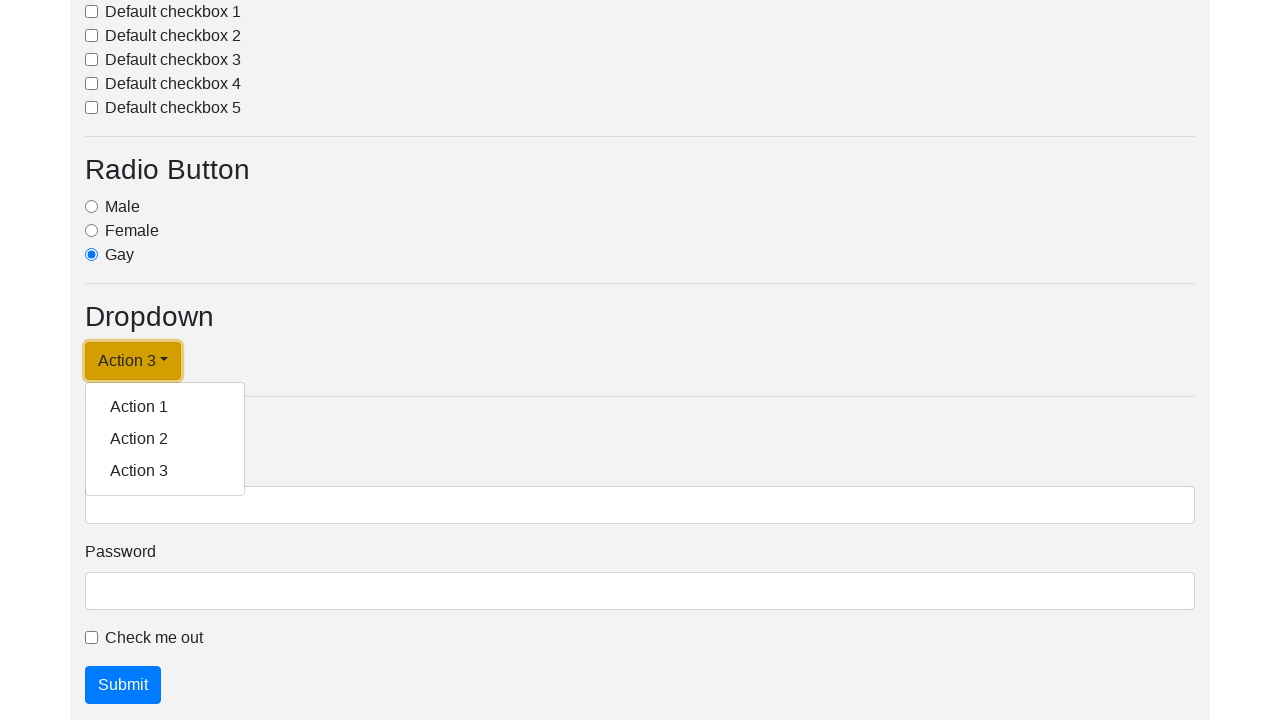